Tests a custom dropdown with increment/decrement controls by clicking to open the dropdown, incrementing the adult passenger count 4 times, confirming, then decrementing it back down 4 times and confirming again.

Starting URL: https://rahulshettyacademy.com/dropdownsPractise/

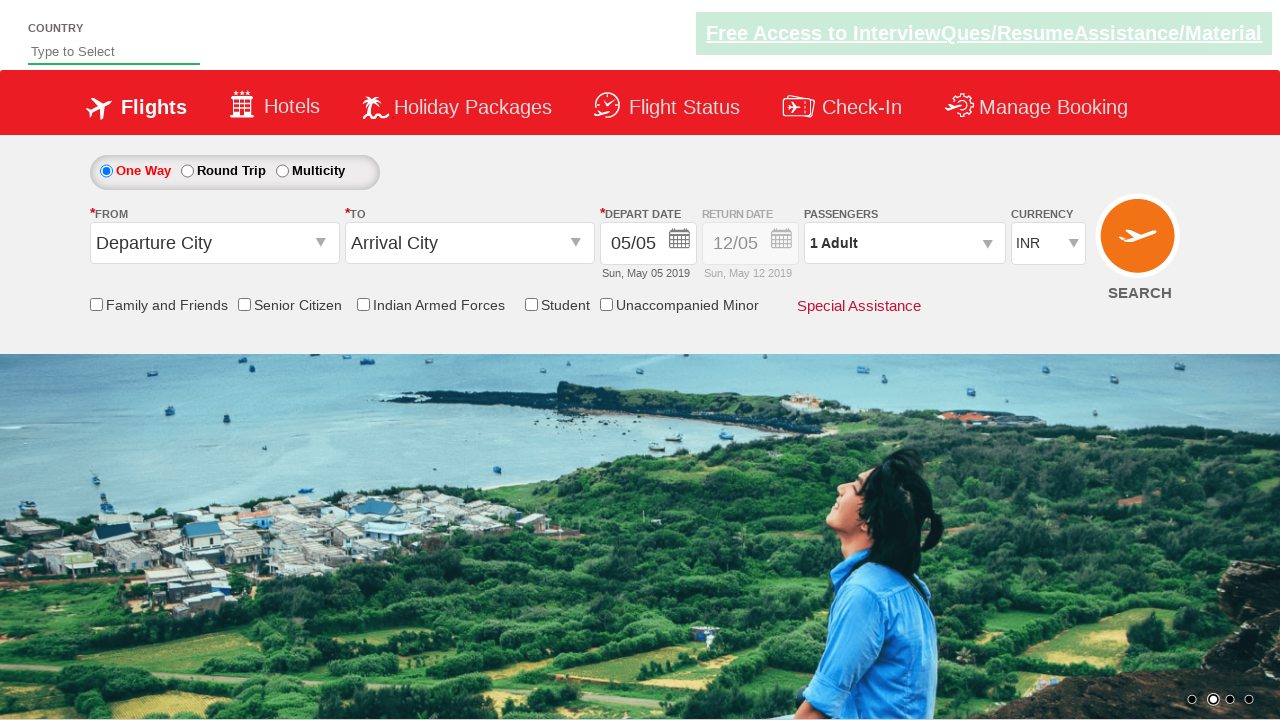

Clicked on passenger dropdown to open it at (904, 243) on #divpaxinfo
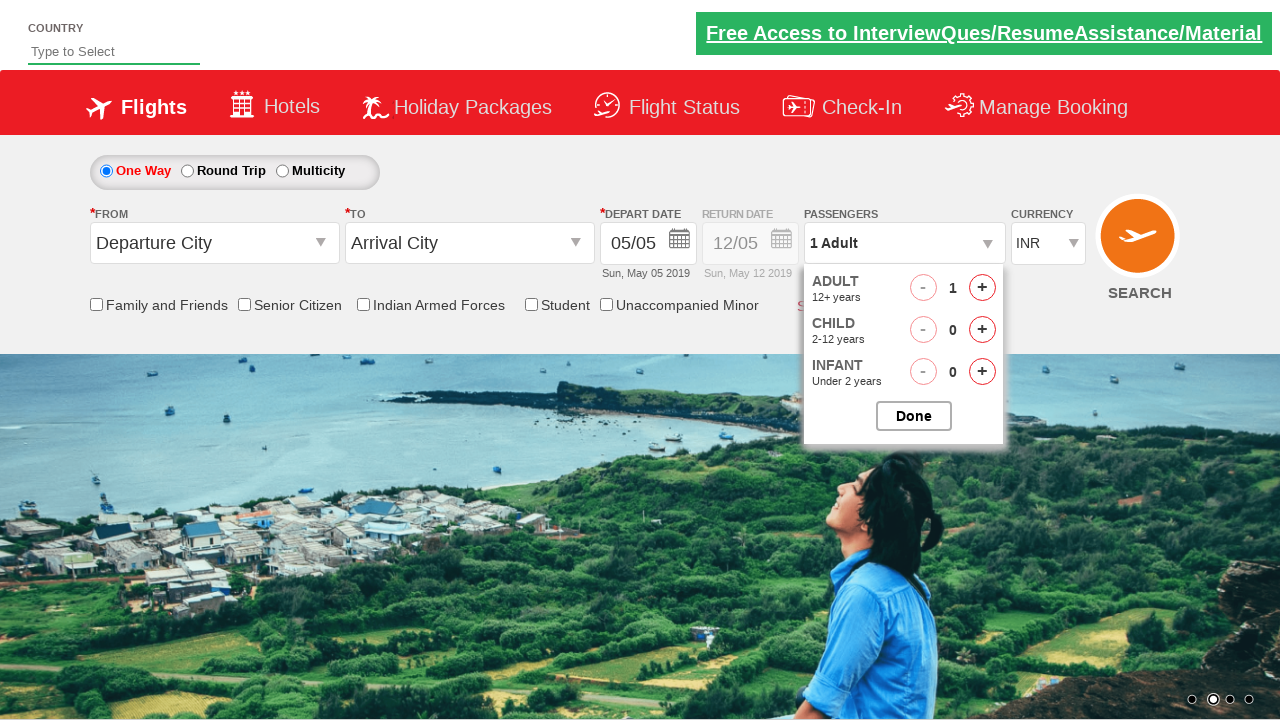

Incremented adult passenger count (increment 1/4) at (982, 288) on #hrefIncAdt
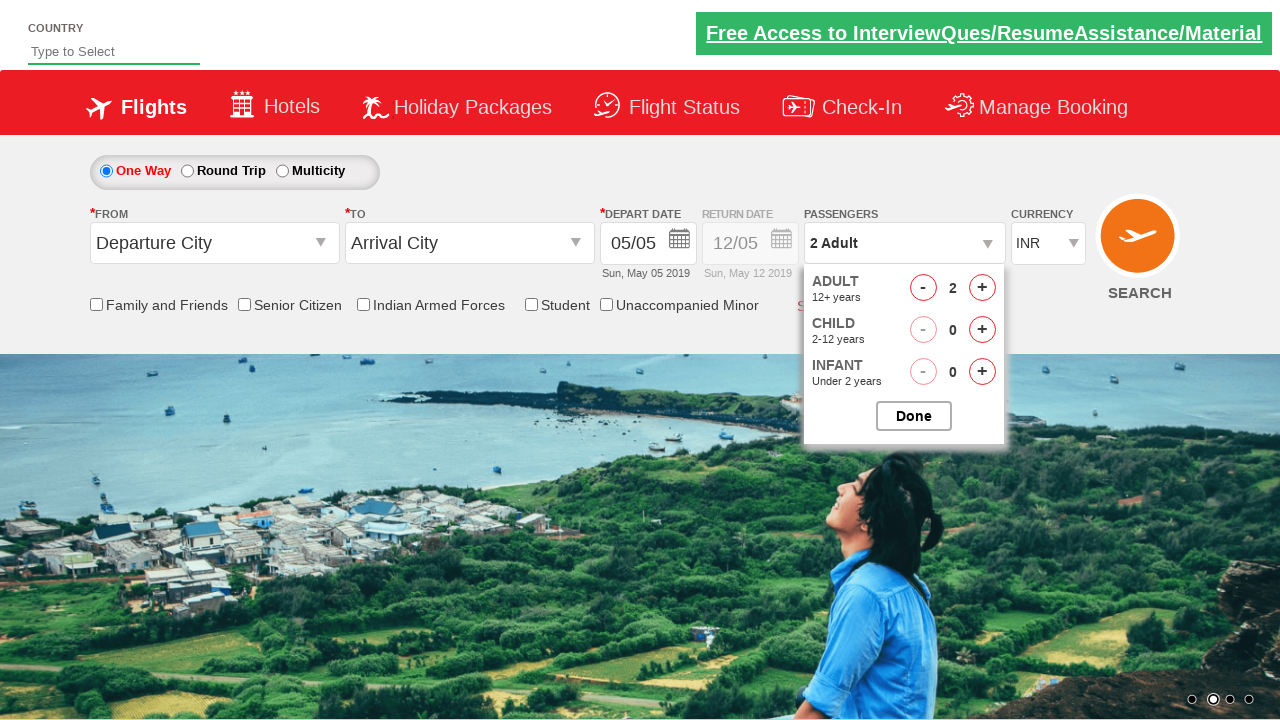

Incremented adult passenger count (increment 2/4) at (982, 288) on #hrefIncAdt
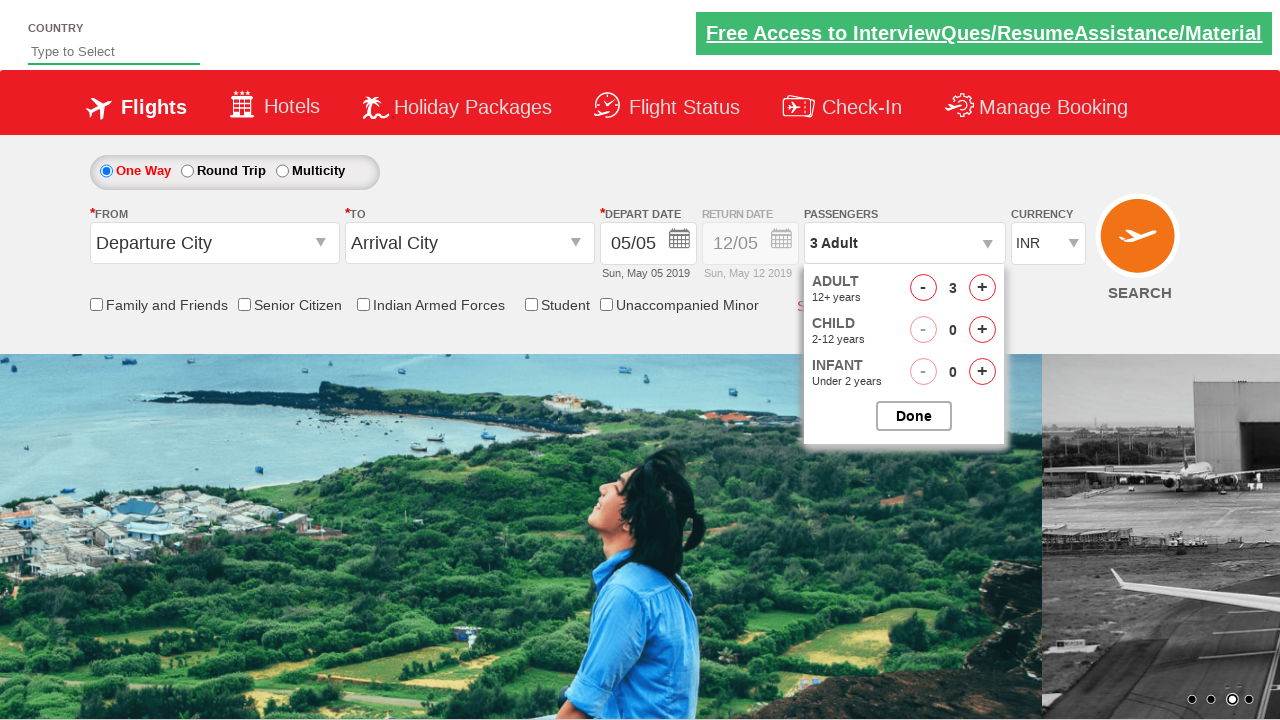

Incremented adult passenger count (increment 3/4) at (982, 288) on #hrefIncAdt
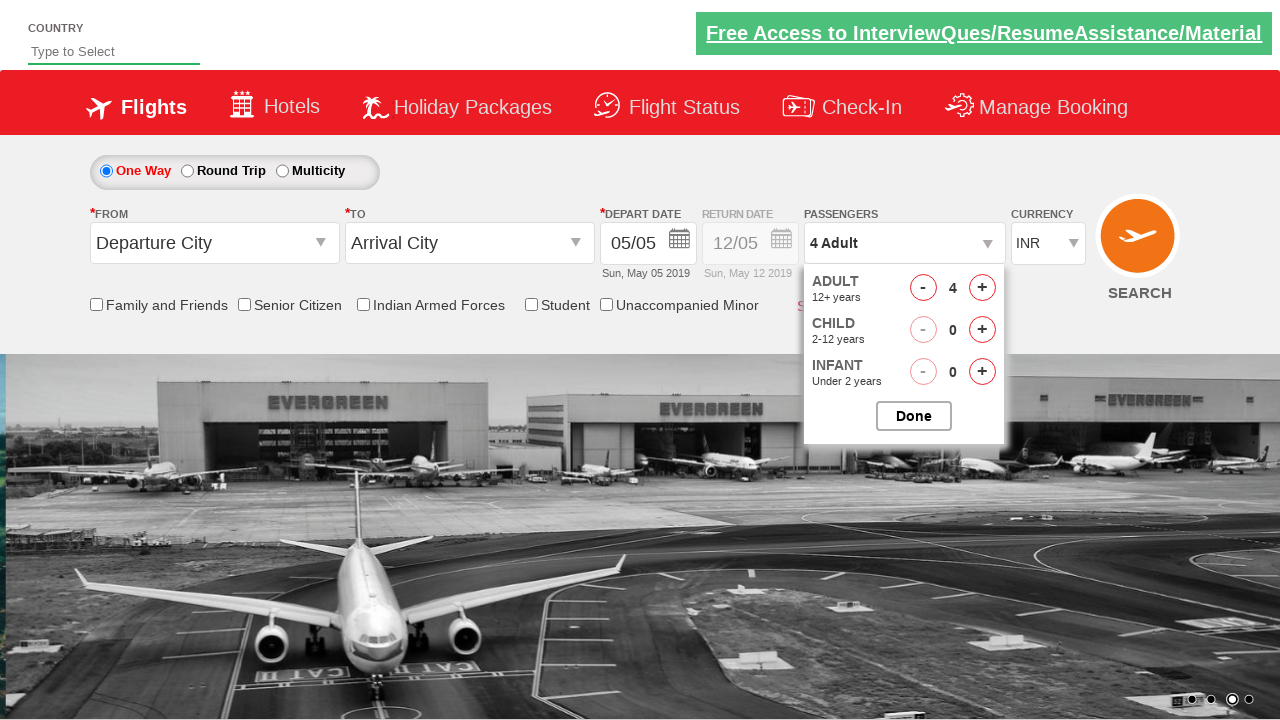

Incremented adult passenger count (increment 4/4) at (982, 288) on #hrefIncAdt
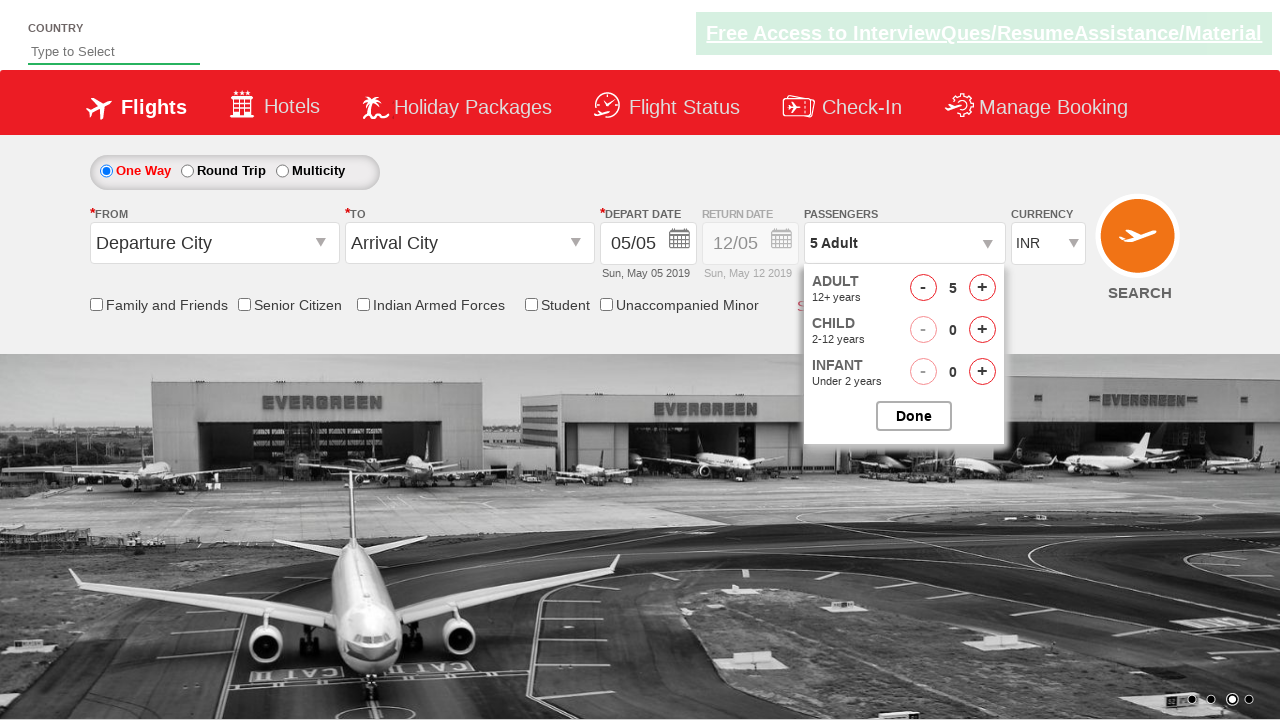

Clicked Done button to confirm adult count increase at (914, 416) on input[value='Done']
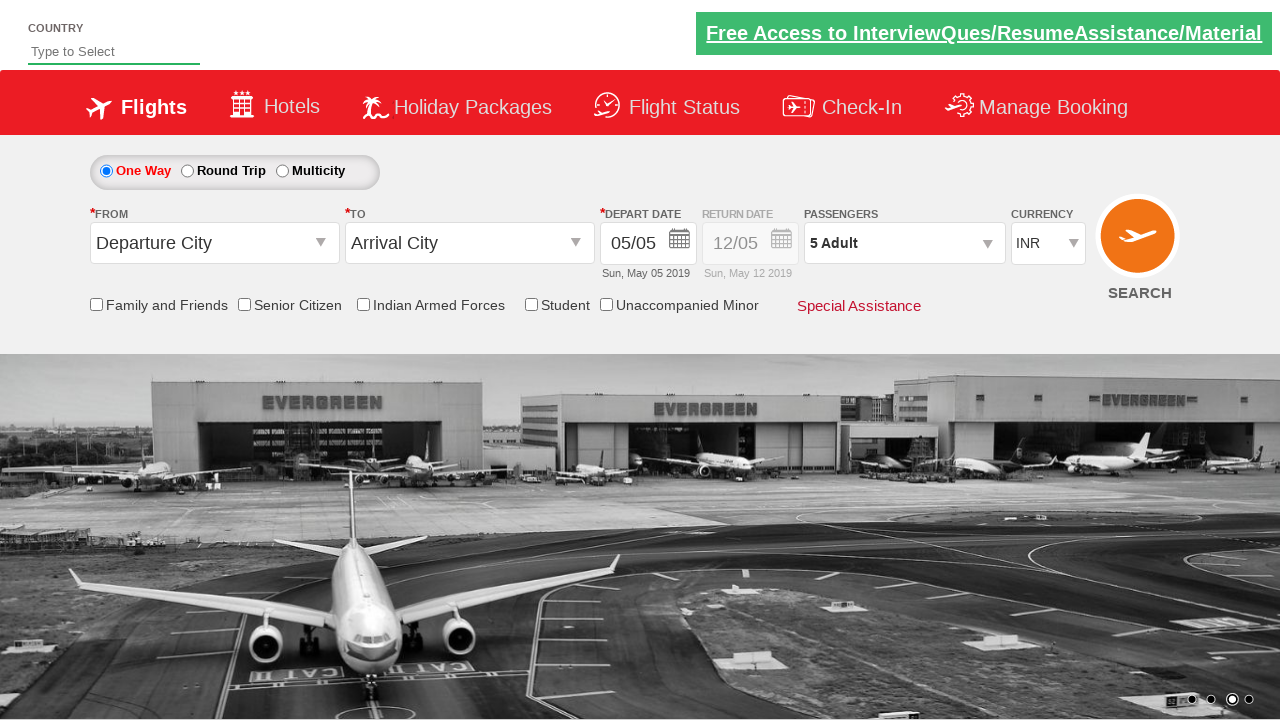

Waited 1 second before reopening dropdown
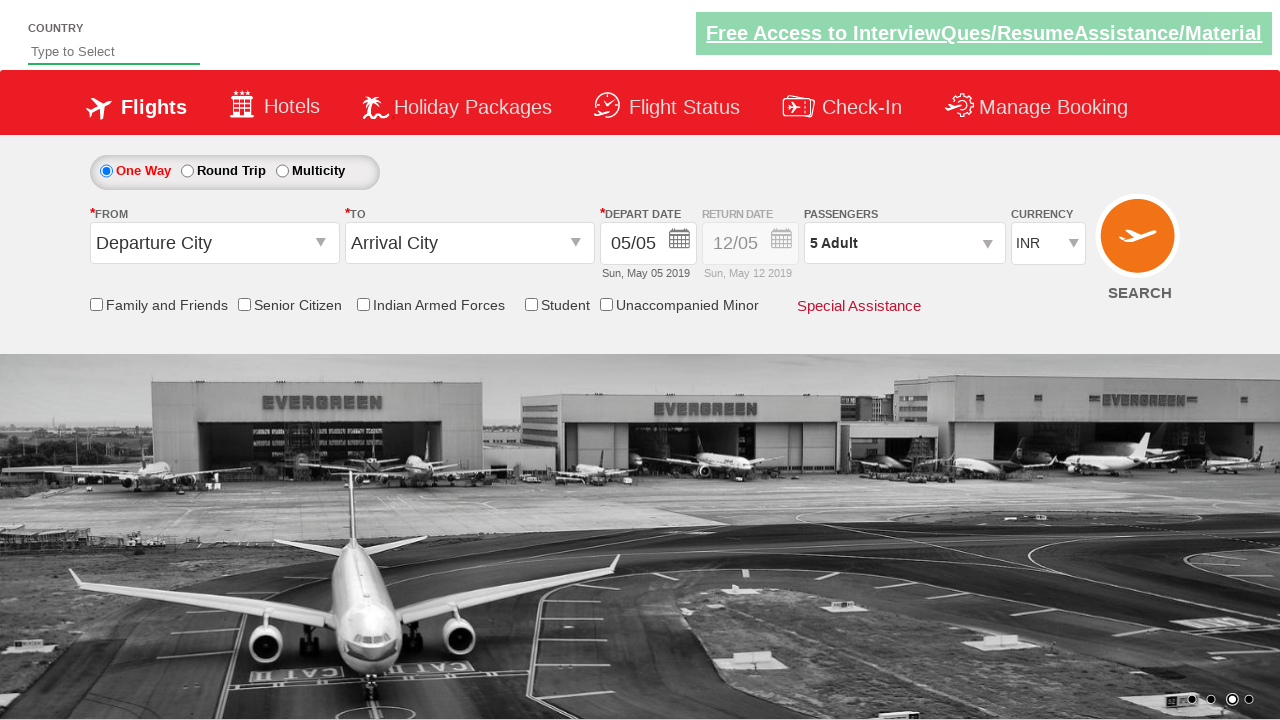

Clicked on passenger dropdown to reopen it at (904, 243) on #divpaxinfo
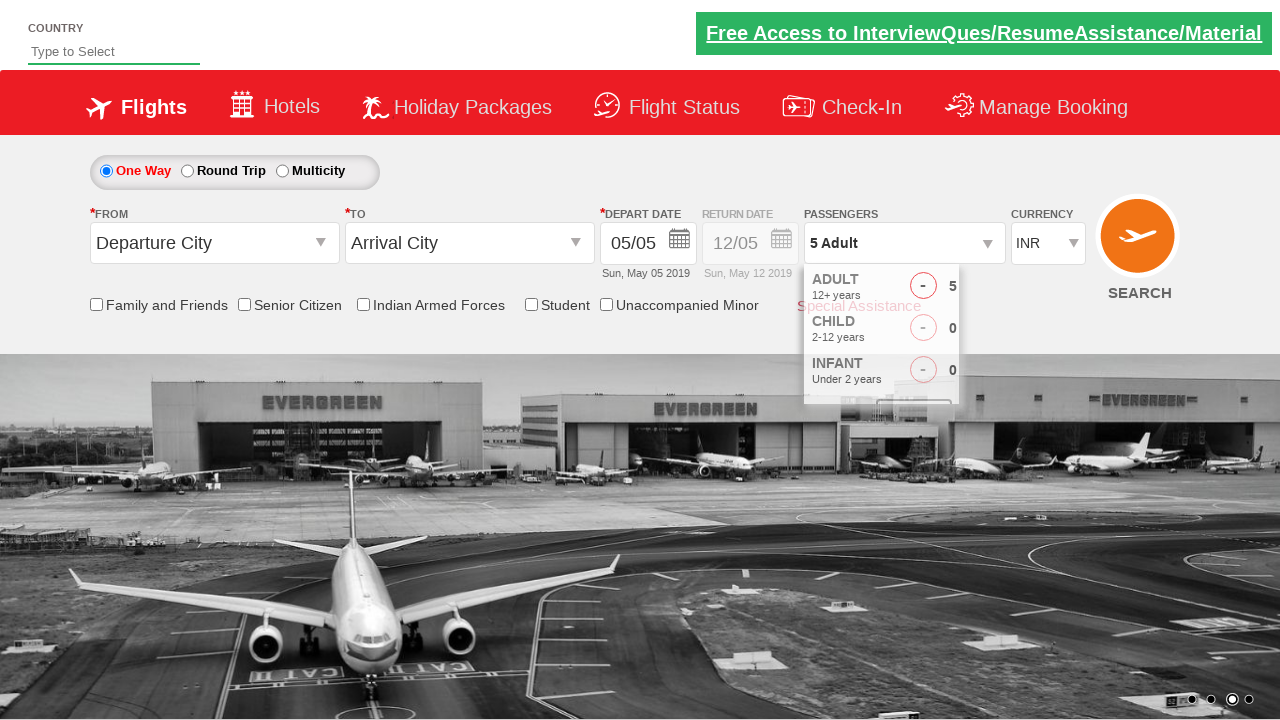

Decremented adult passenger count (decrement 1/4) at (923, 288) on #hrefDecAdt
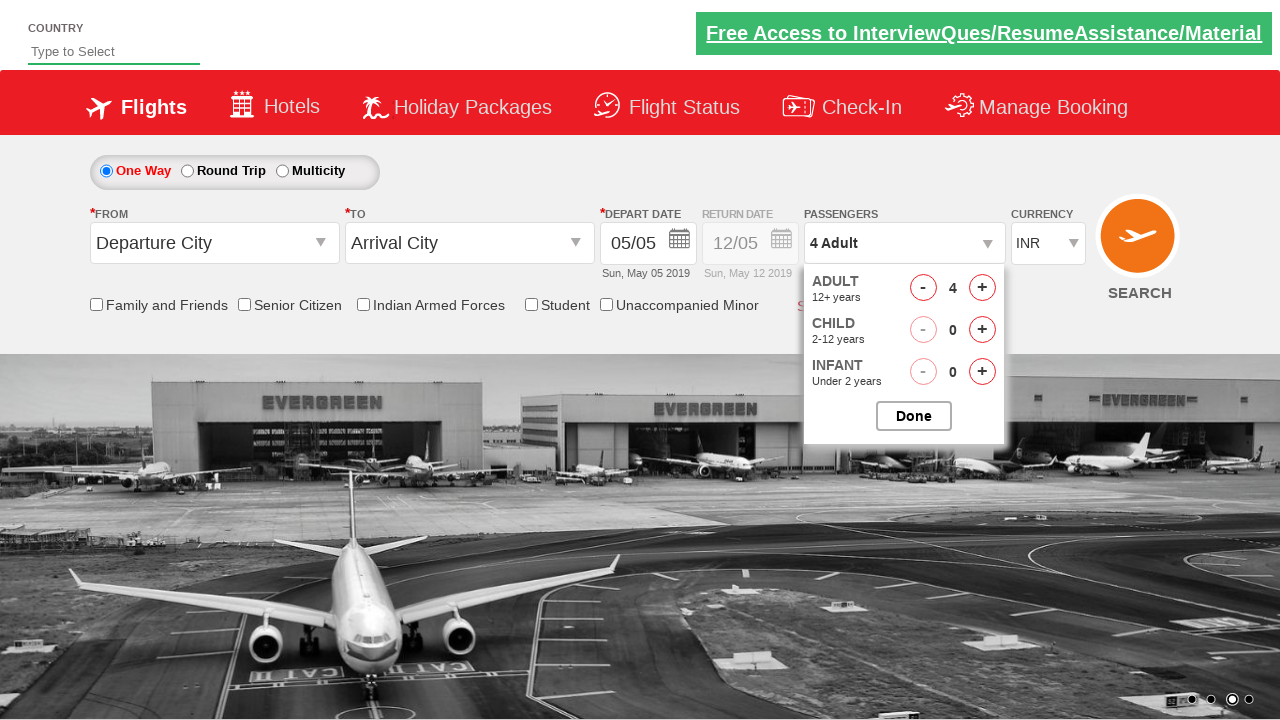

Decremented adult passenger count (decrement 2/4) at (923, 288) on #hrefDecAdt
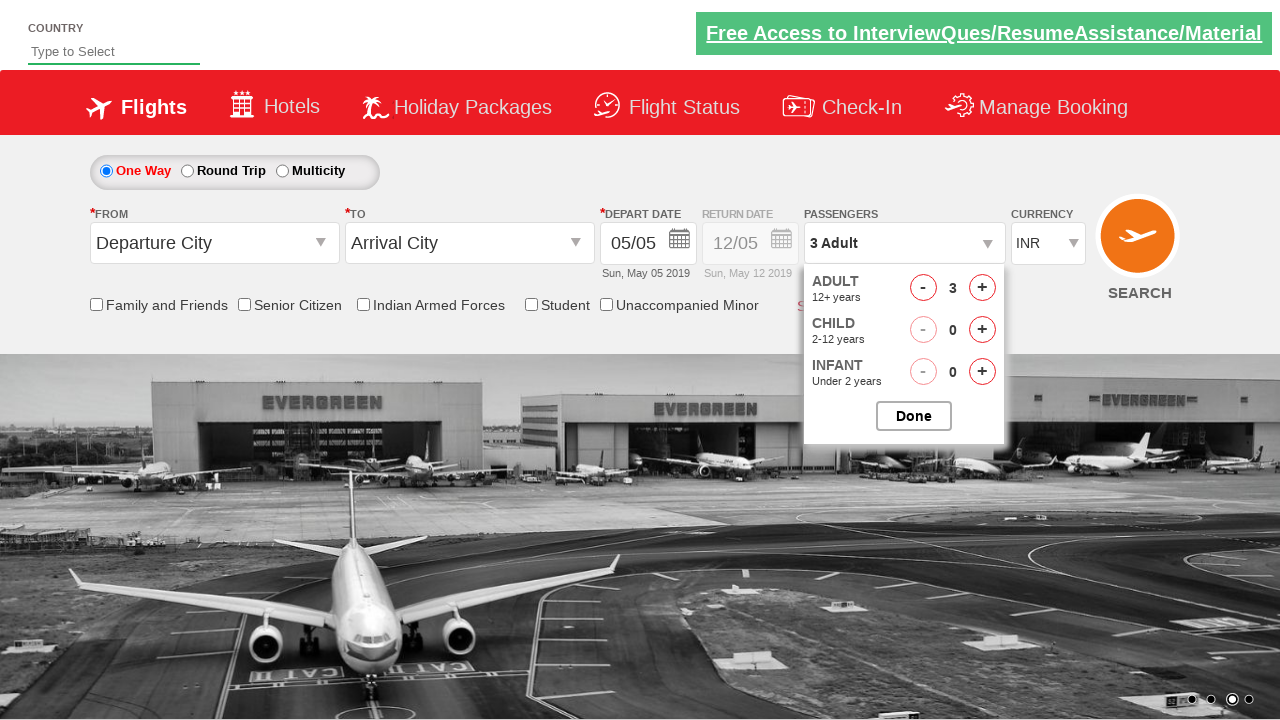

Decremented adult passenger count (decrement 3/4) at (923, 288) on #hrefDecAdt
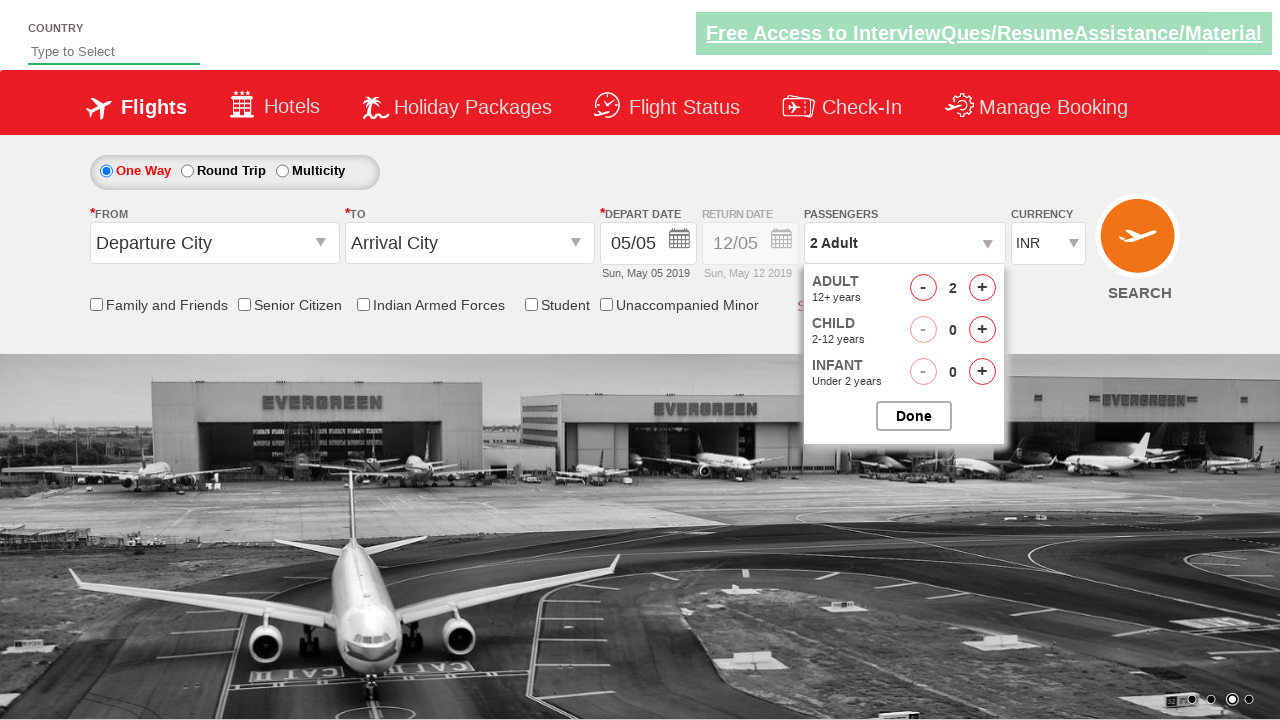

Decremented adult passenger count (decrement 4/4) at (923, 288) on #hrefDecAdt
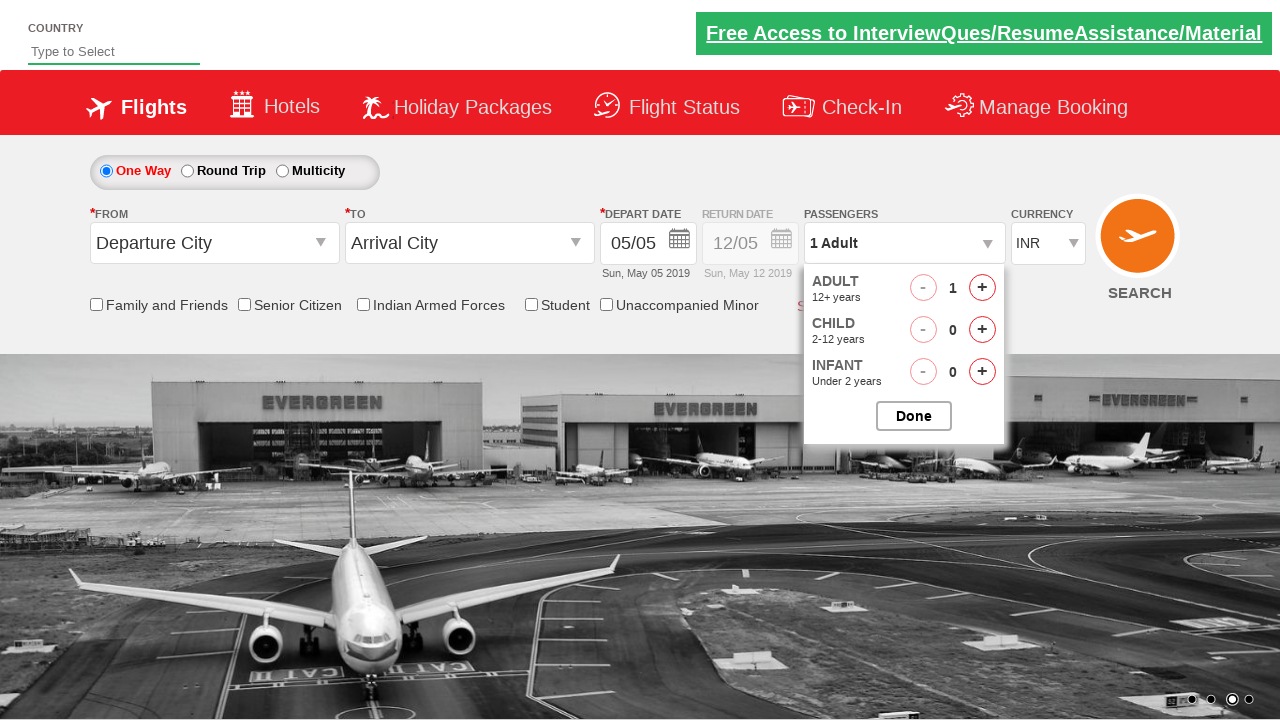

Clicked Done button to confirm adult count decrease at (914, 416) on input[value='Done']
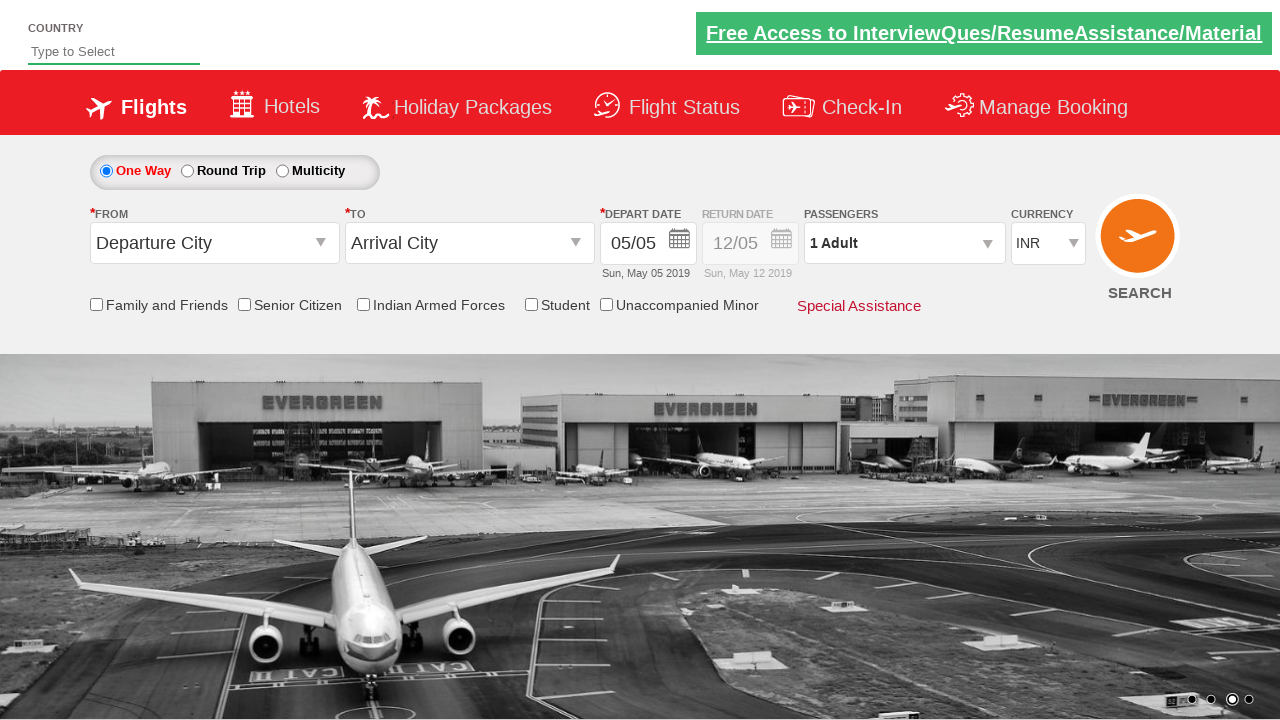

Verified dropdown element is visible and updated
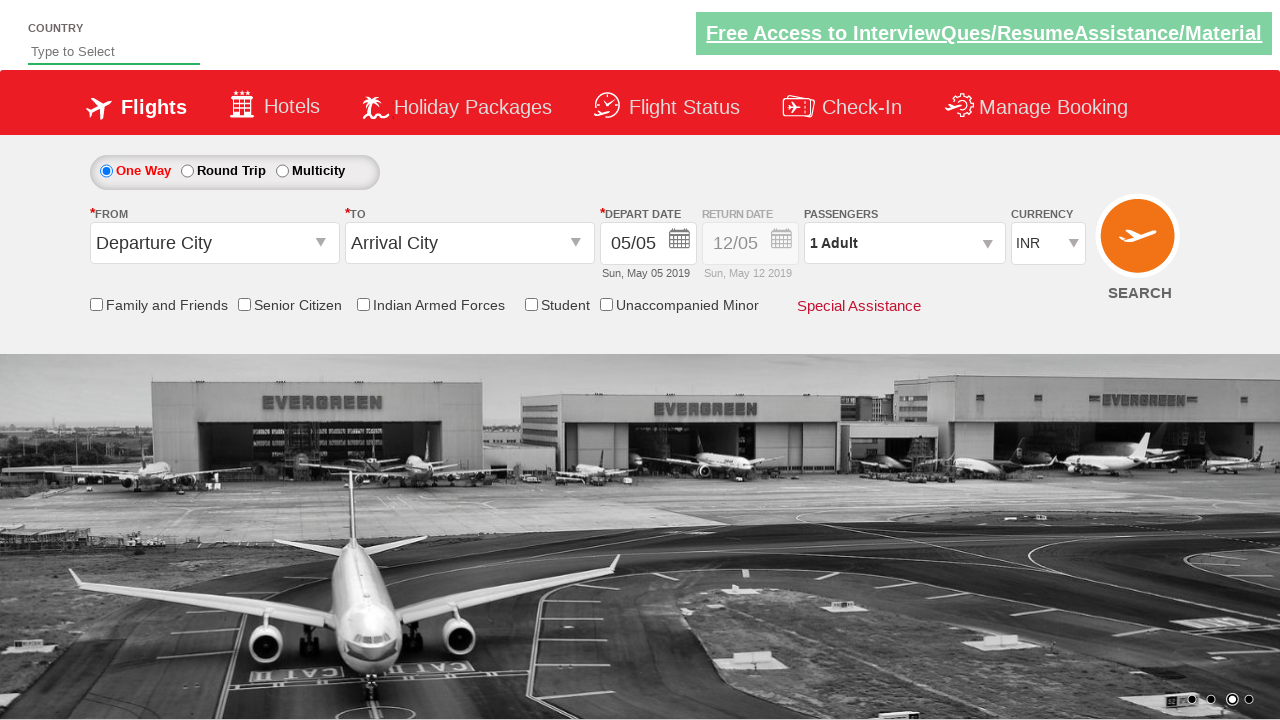

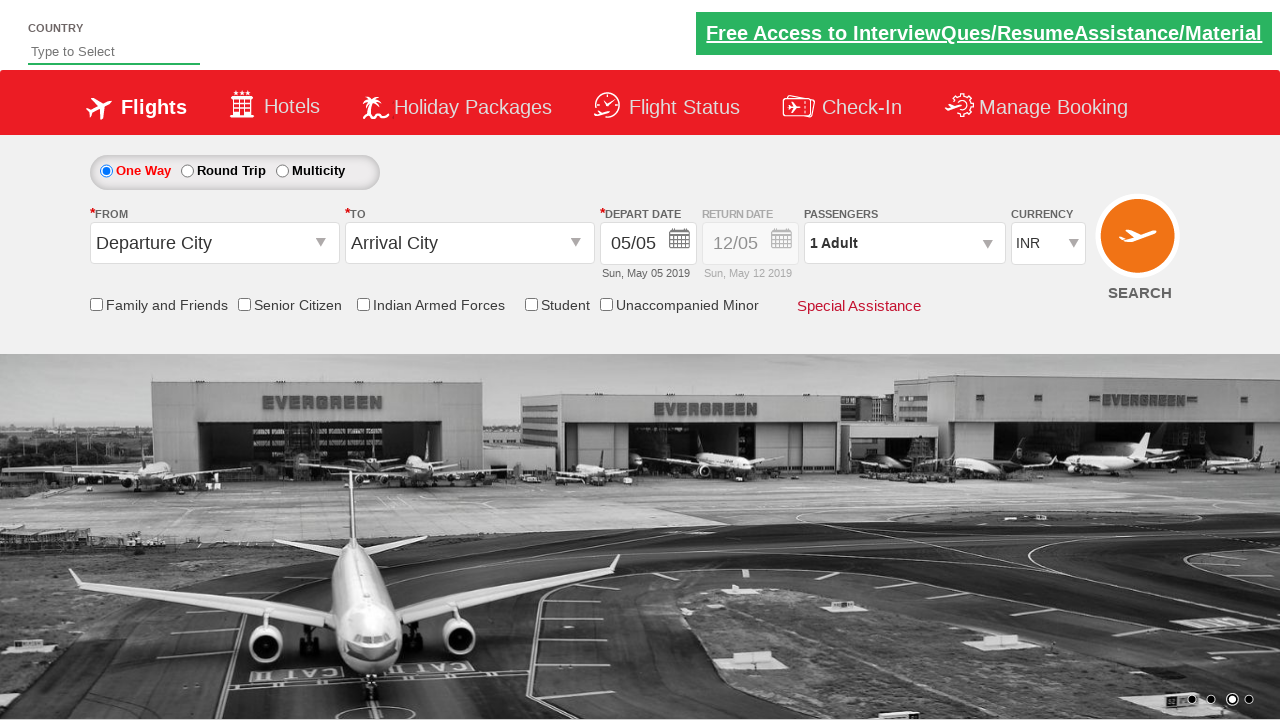